Tests selecting all checkboxes on the page, then refreshing and selecting only the Heart Attack checkbox

Starting URL: https://automationfc.github.io/multiple-fields/

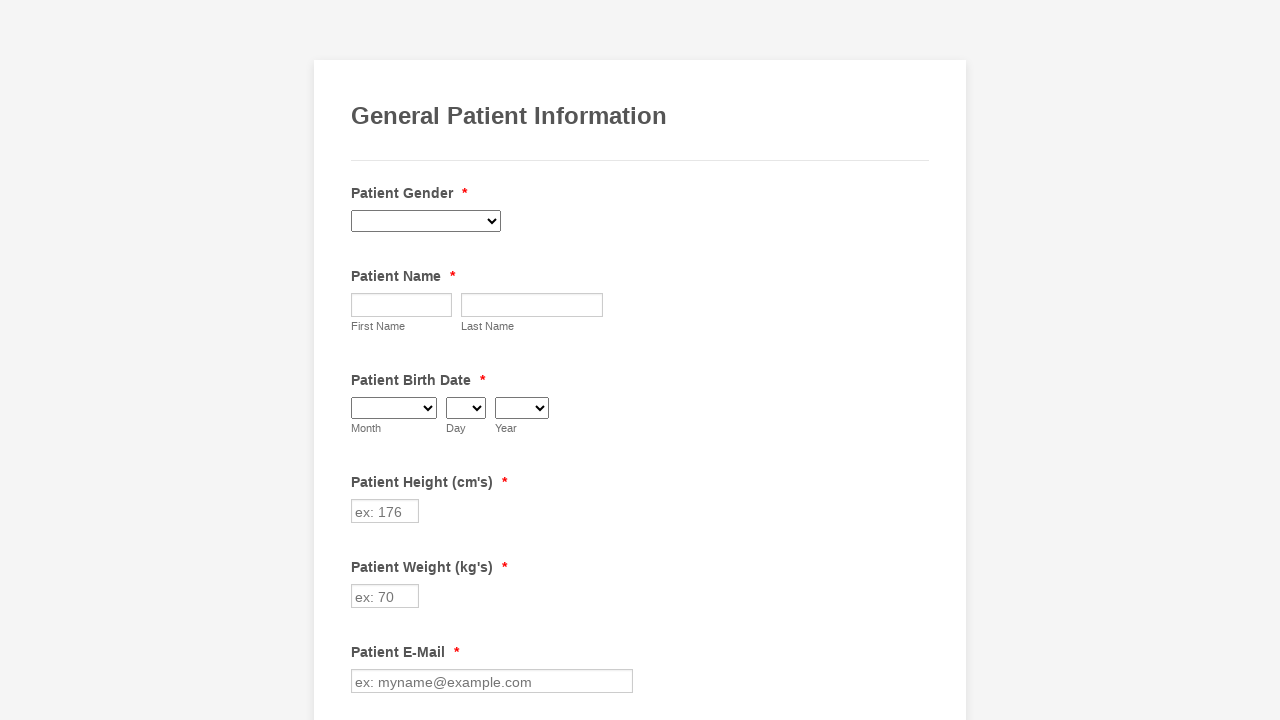

Retrieved all checkboxes on the page
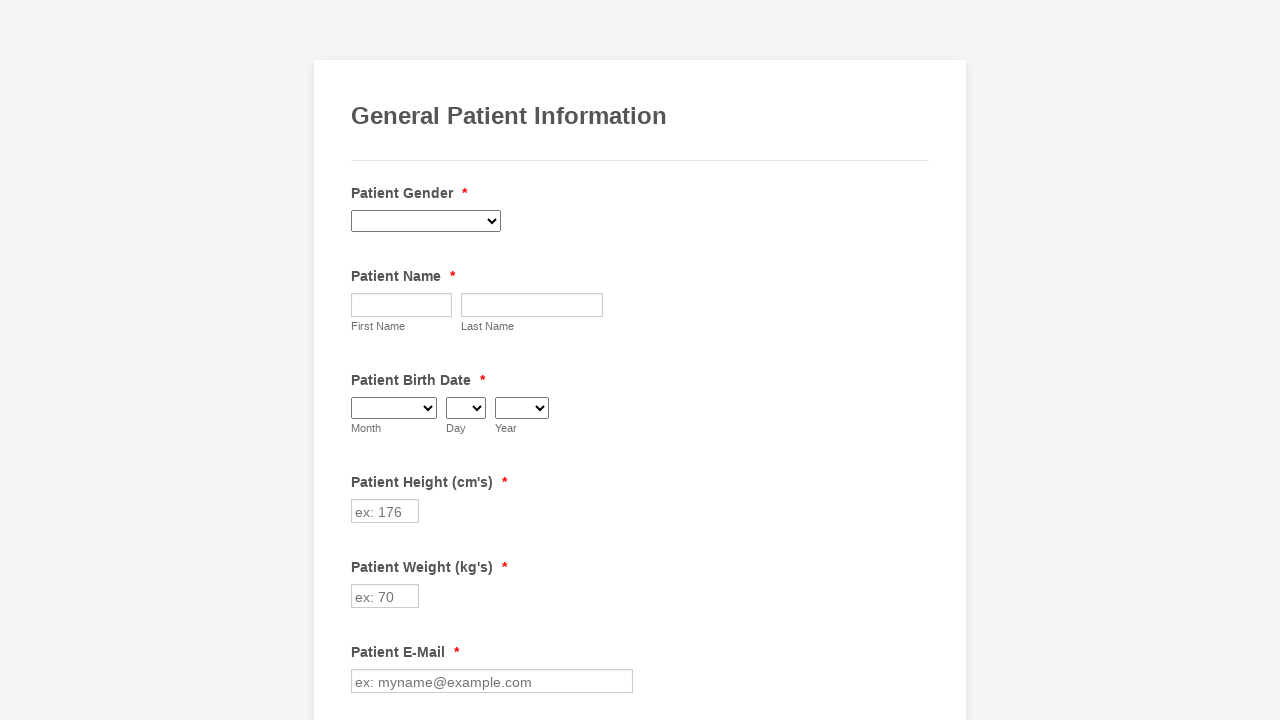

Clicked a checkbox to select it at (362, 360) on input.form-checkbox >> nth=0
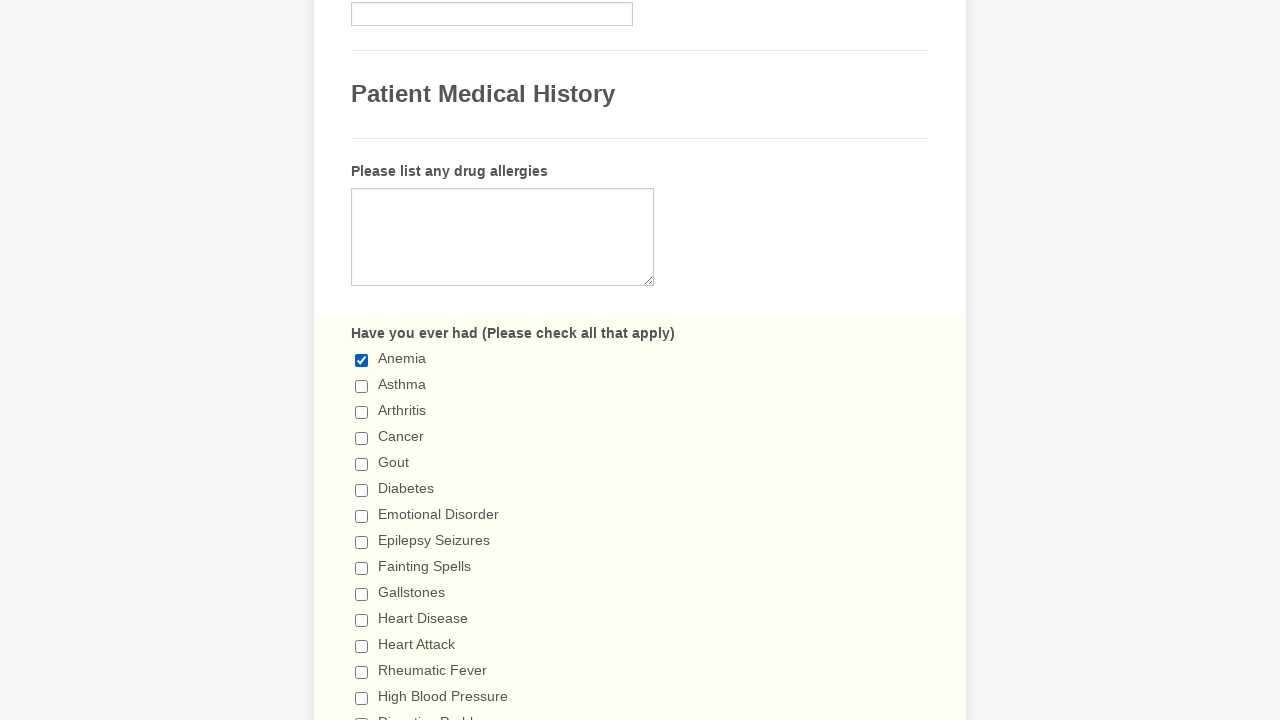

Clicked a checkbox to select it at (362, 386) on input.form-checkbox >> nth=1
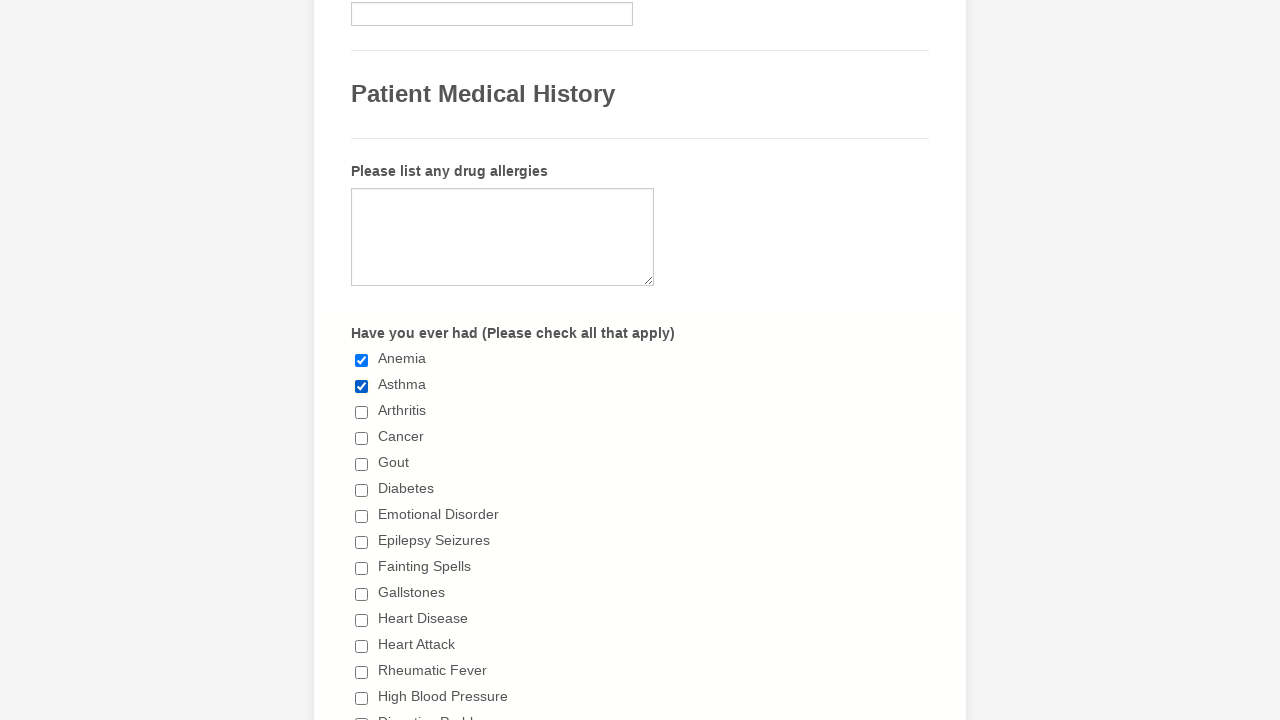

Clicked a checkbox to select it at (362, 412) on input.form-checkbox >> nth=2
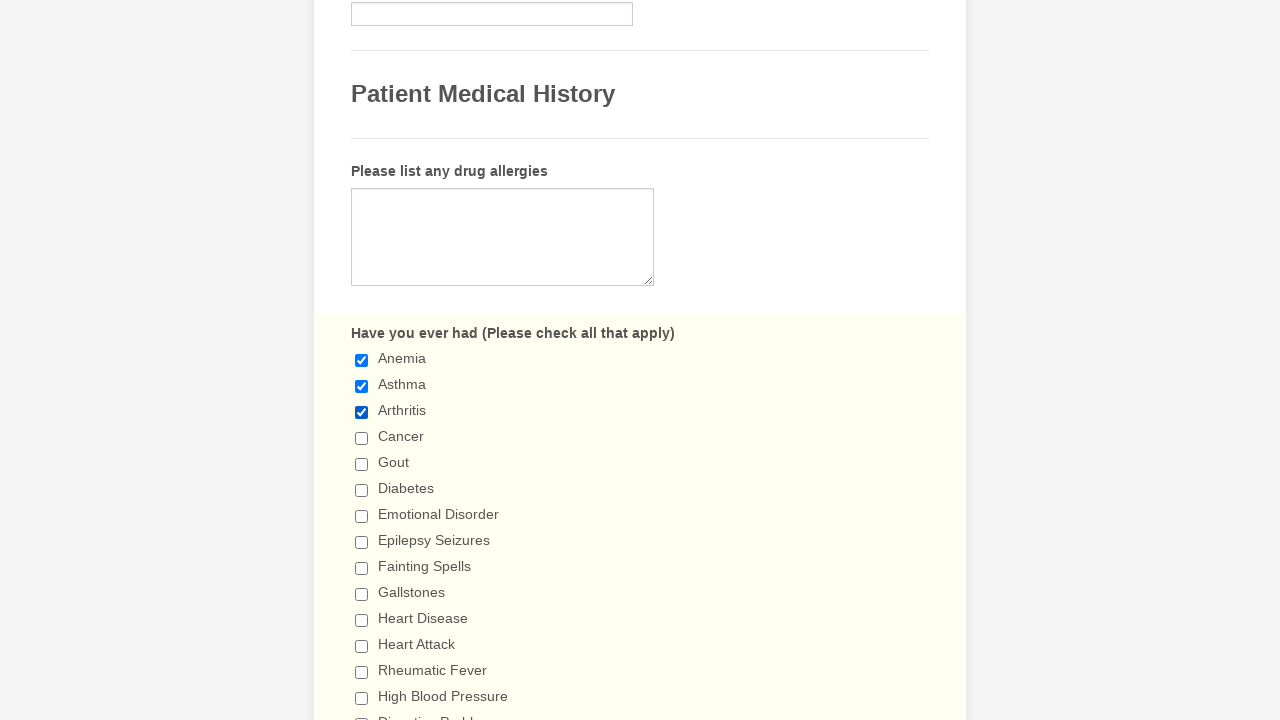

Clicked a checkbox to select it at (362, 438) on input.form-checkbox >> nth=3
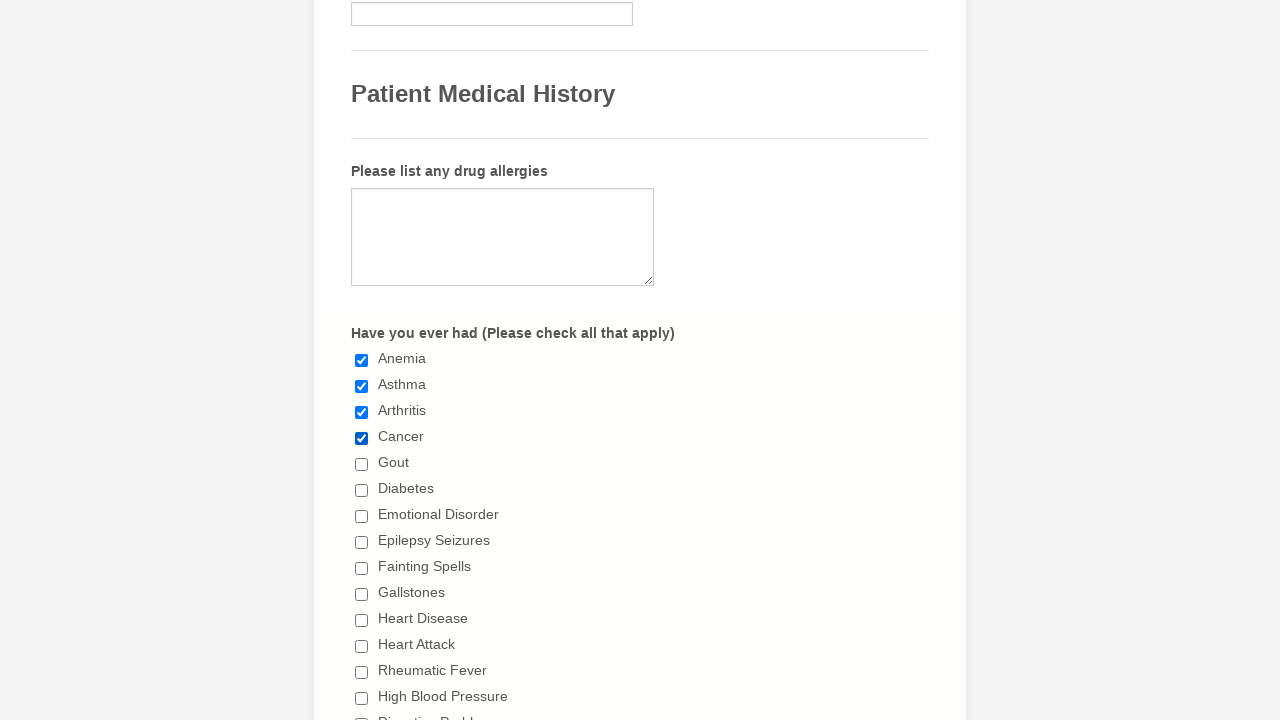

Clicked a checkbox to select it at (362, 464) on input.form-checkbox >> nth=4
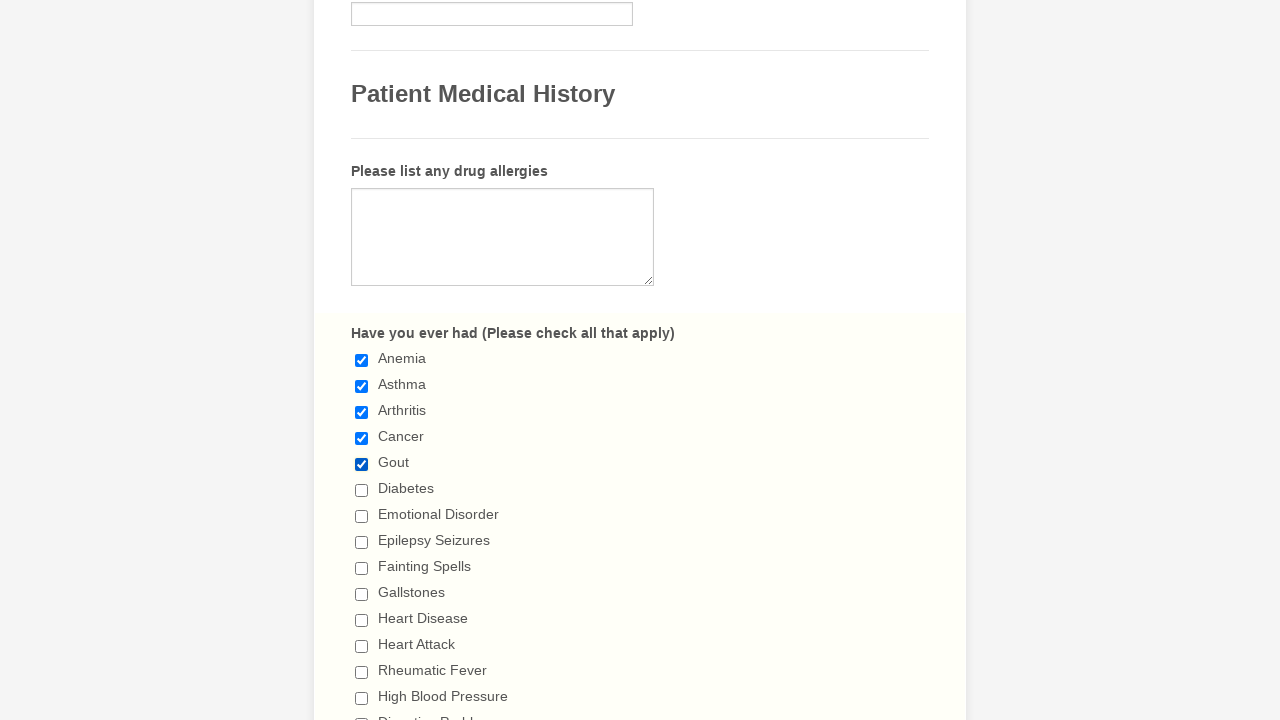

Clicked a checkbox to select it at (362, 490) on input.form-checkbox >> nth=5
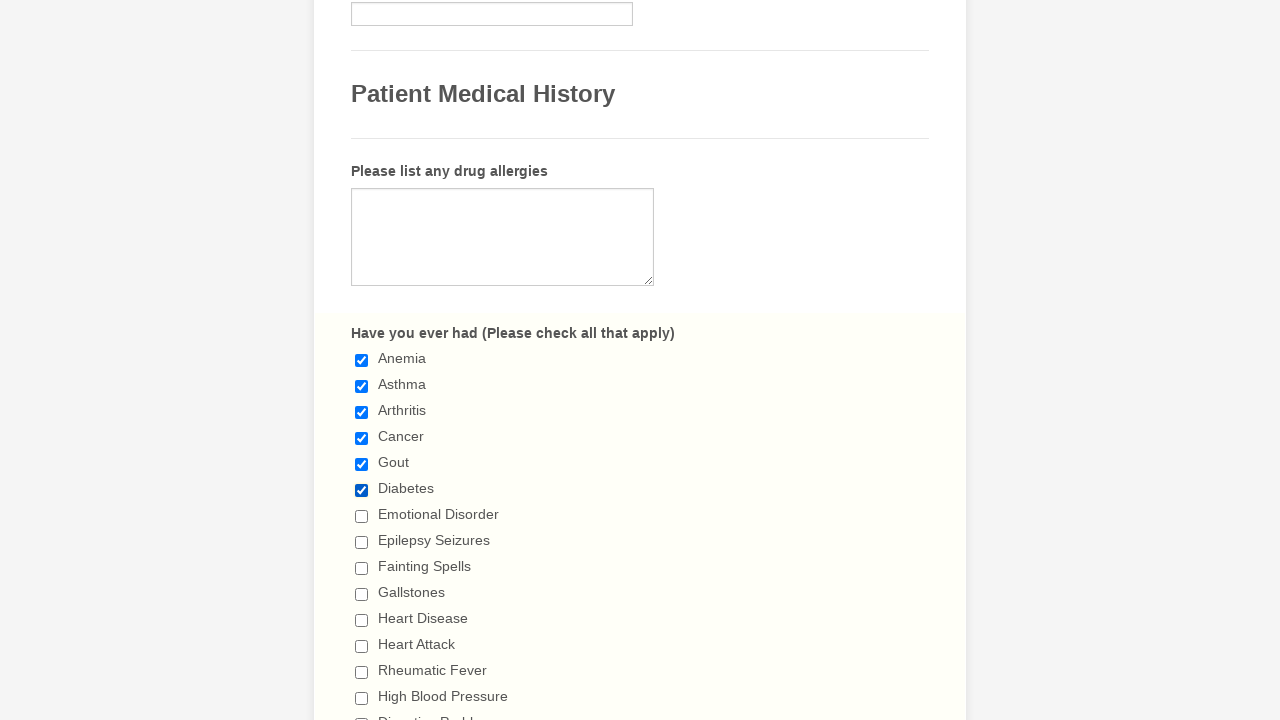

Clicked a checkbox to select it at (362, 516) on input.form-checkbox >> nth=6
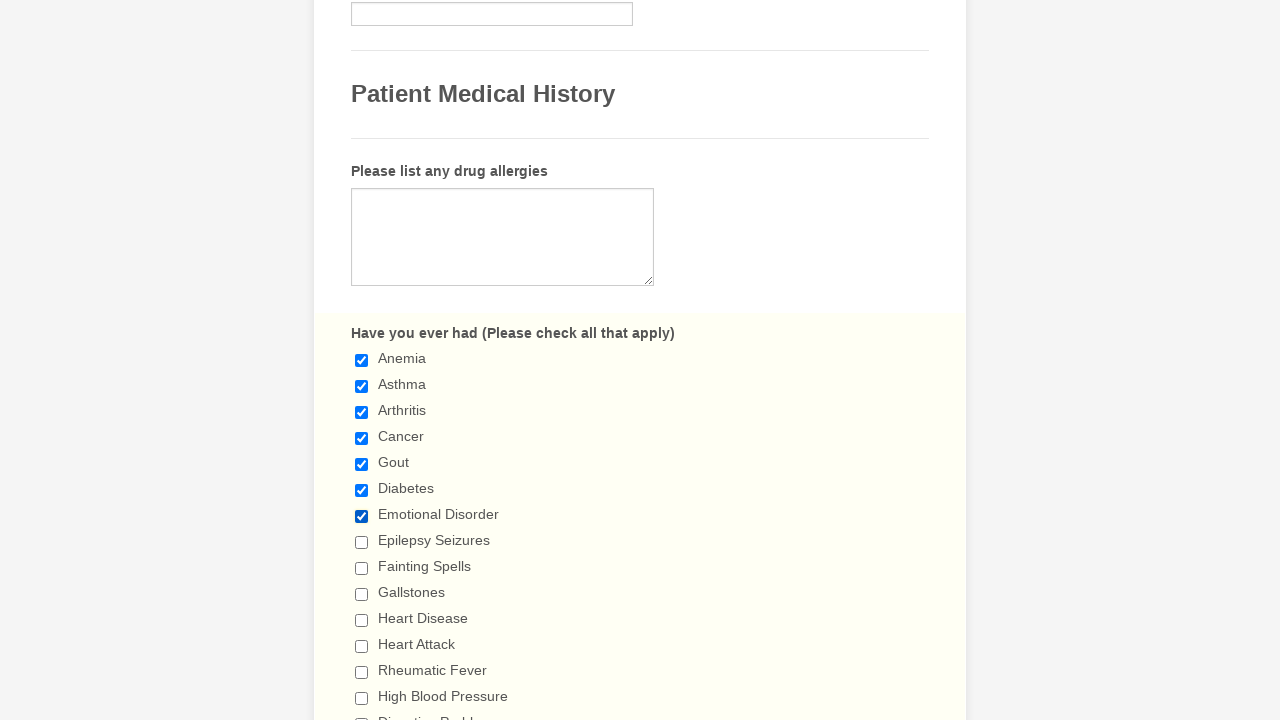

Clicked a checkbox to select it at (362, 542) on input.form-checkbox >> nth=7
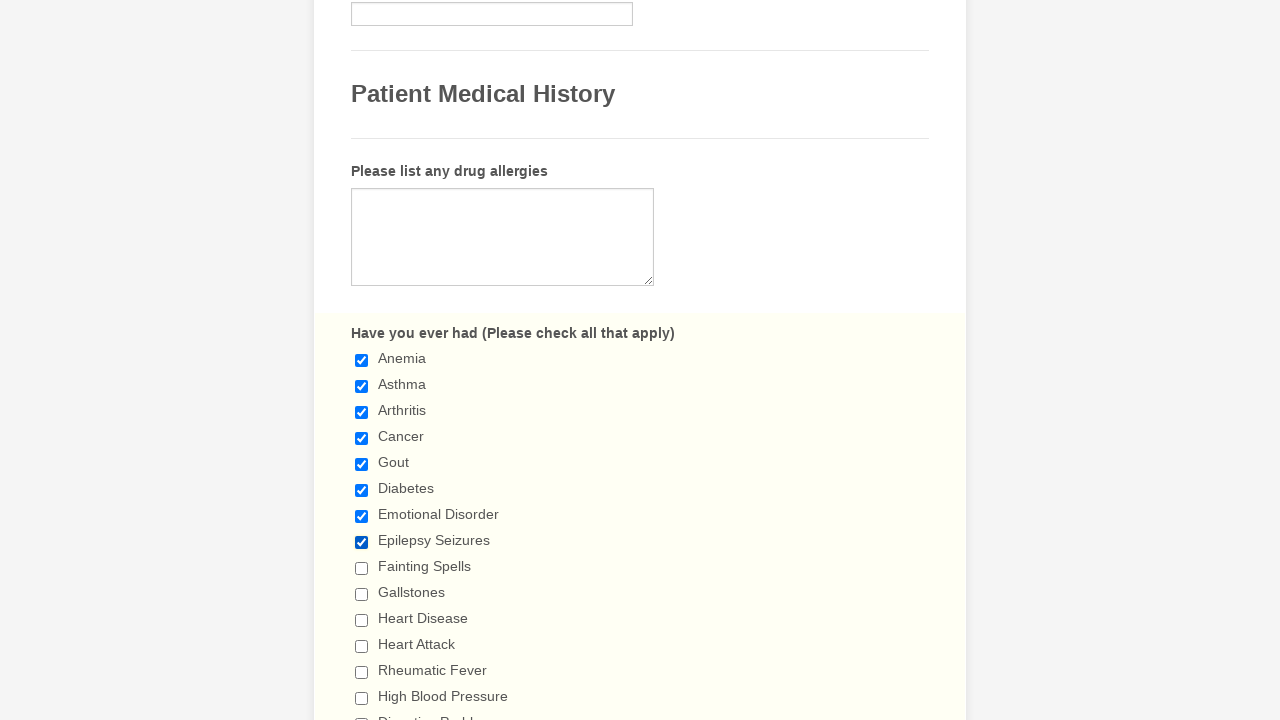

Clicked a checkbox to select it at (362, 568) on input.form-checkbox >> nth=8
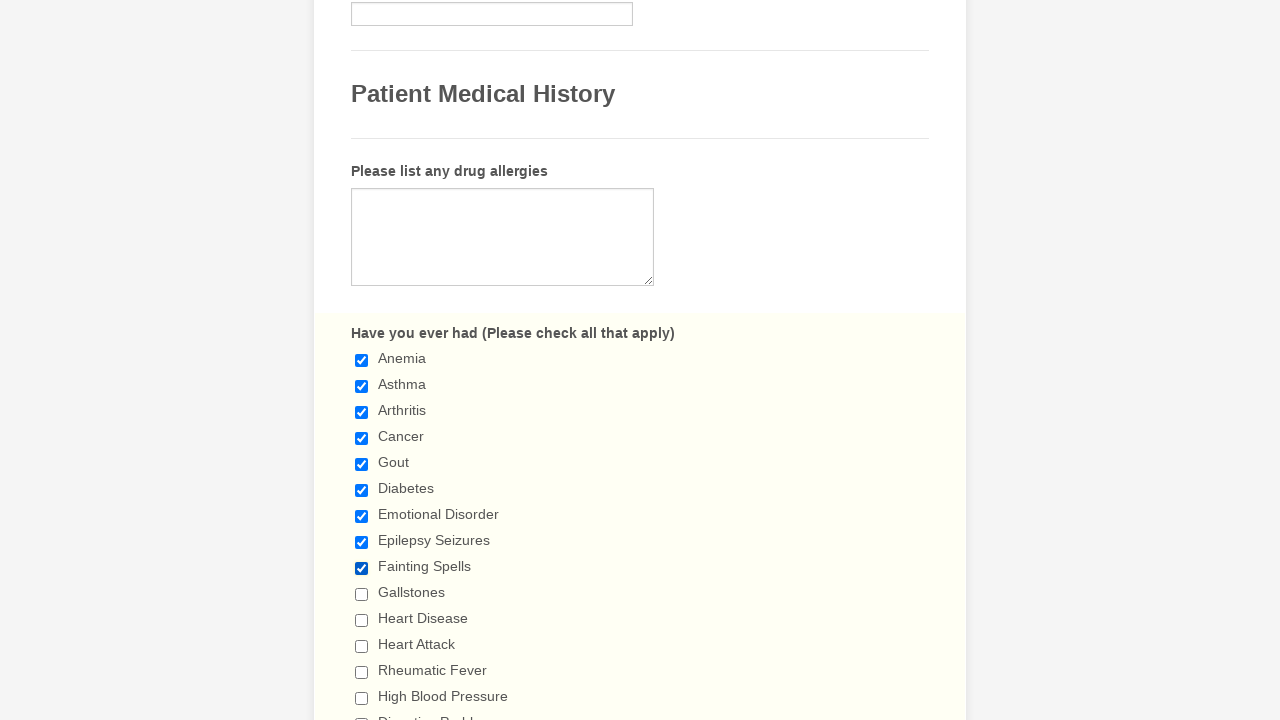

Clicked a checkbox to select it at (362, 594) on input.form-checkbox >> nth=9
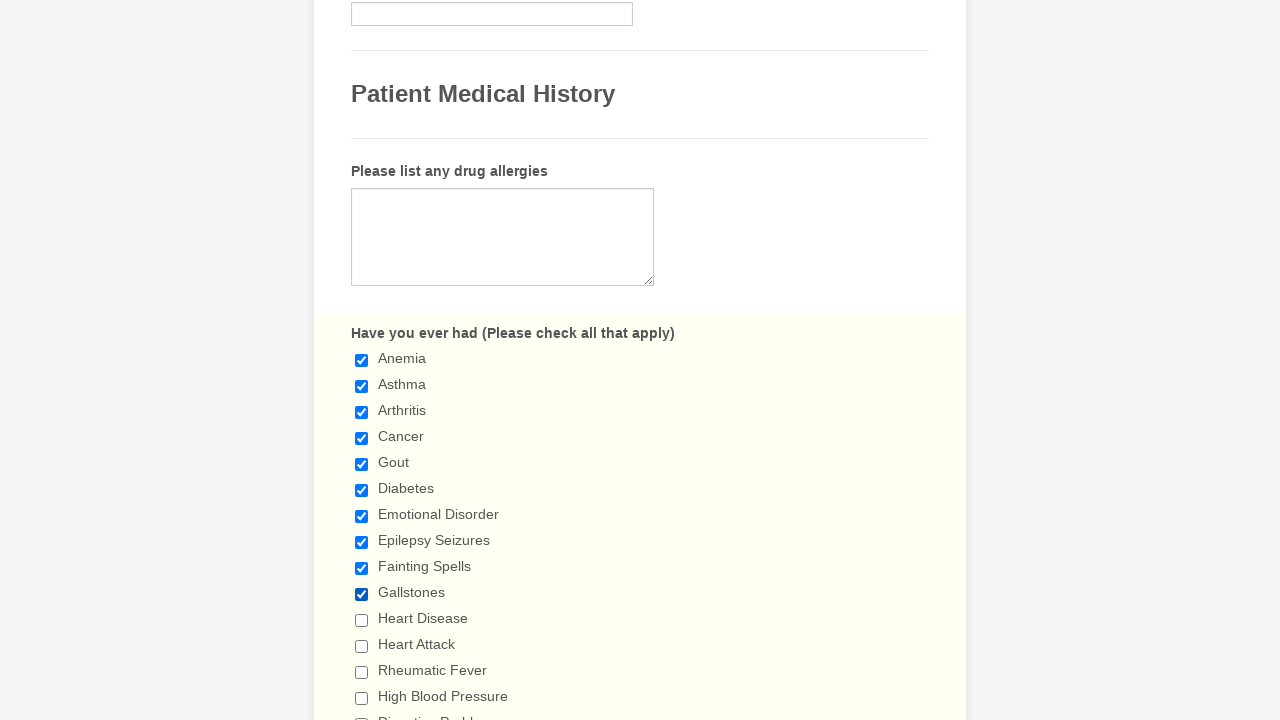

Clicked a checkbox to select it at (362, 620) on input.form-checkbox >> nth=10
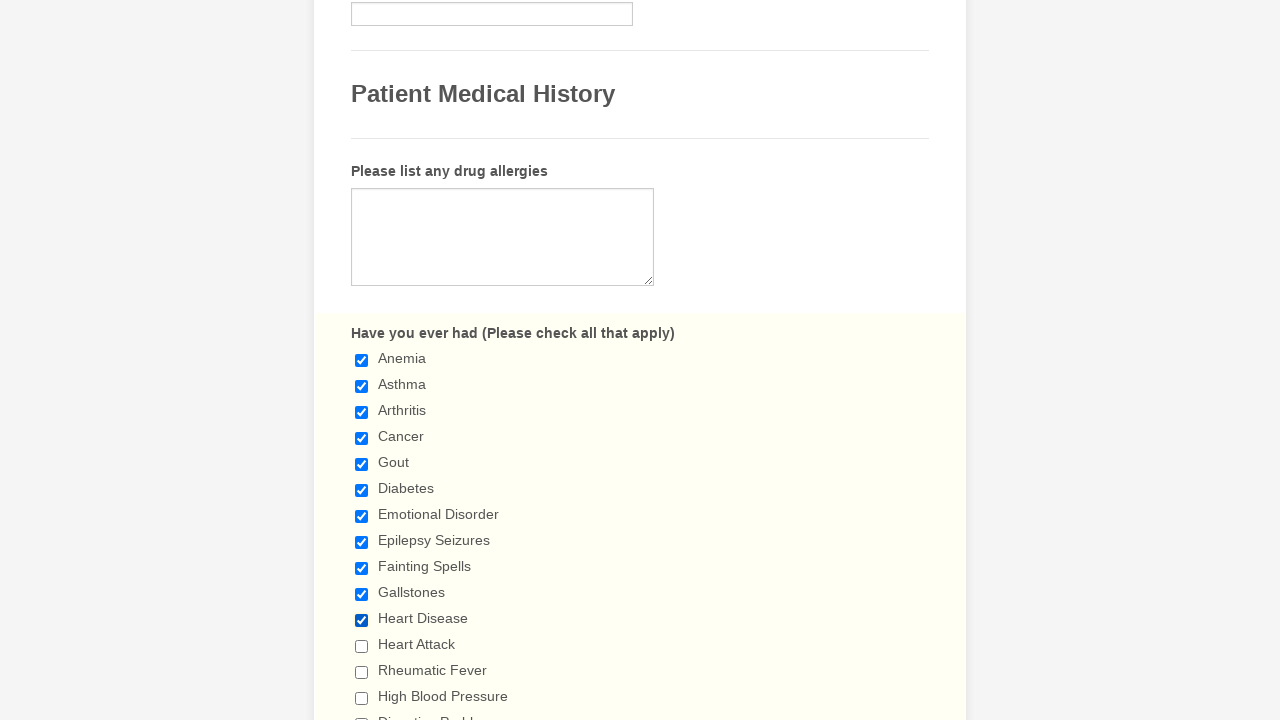

Clicked a checkbox to select it at (362, 646) on input.form-checkbox >> nth=11
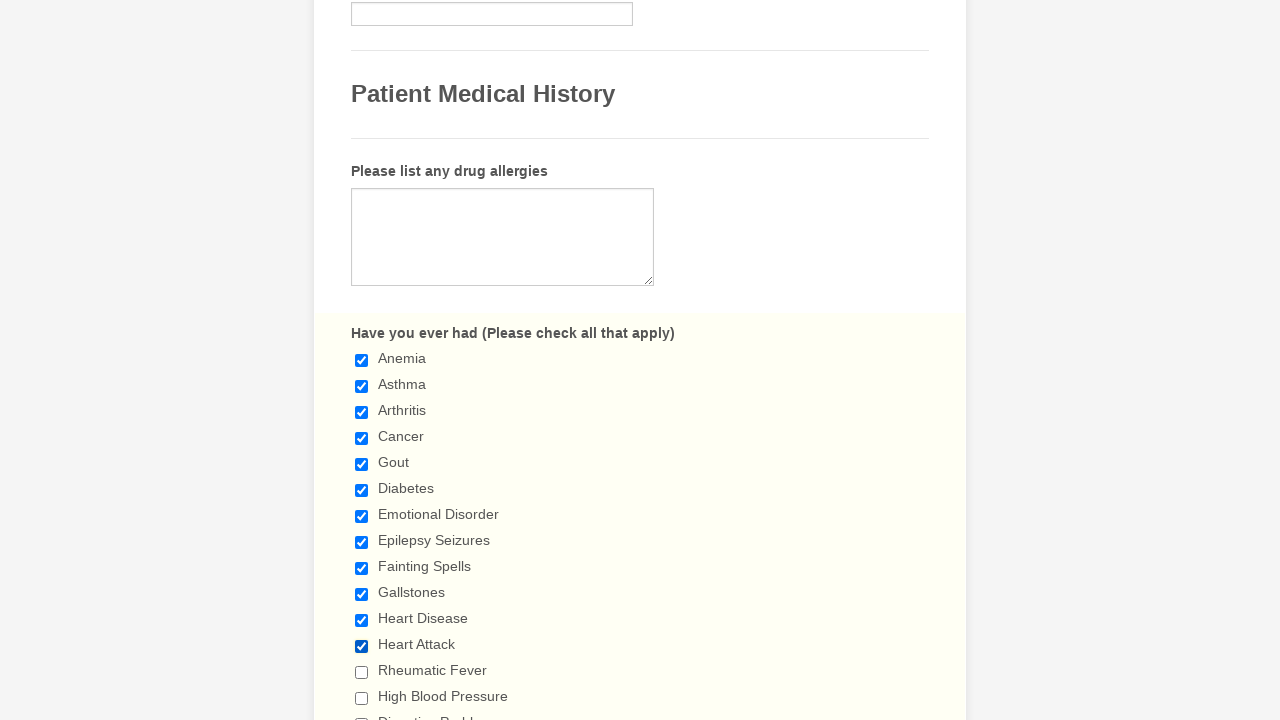

Clicked a checkbox to select it at (362, 672) on input.form-checkbox >> nth=12
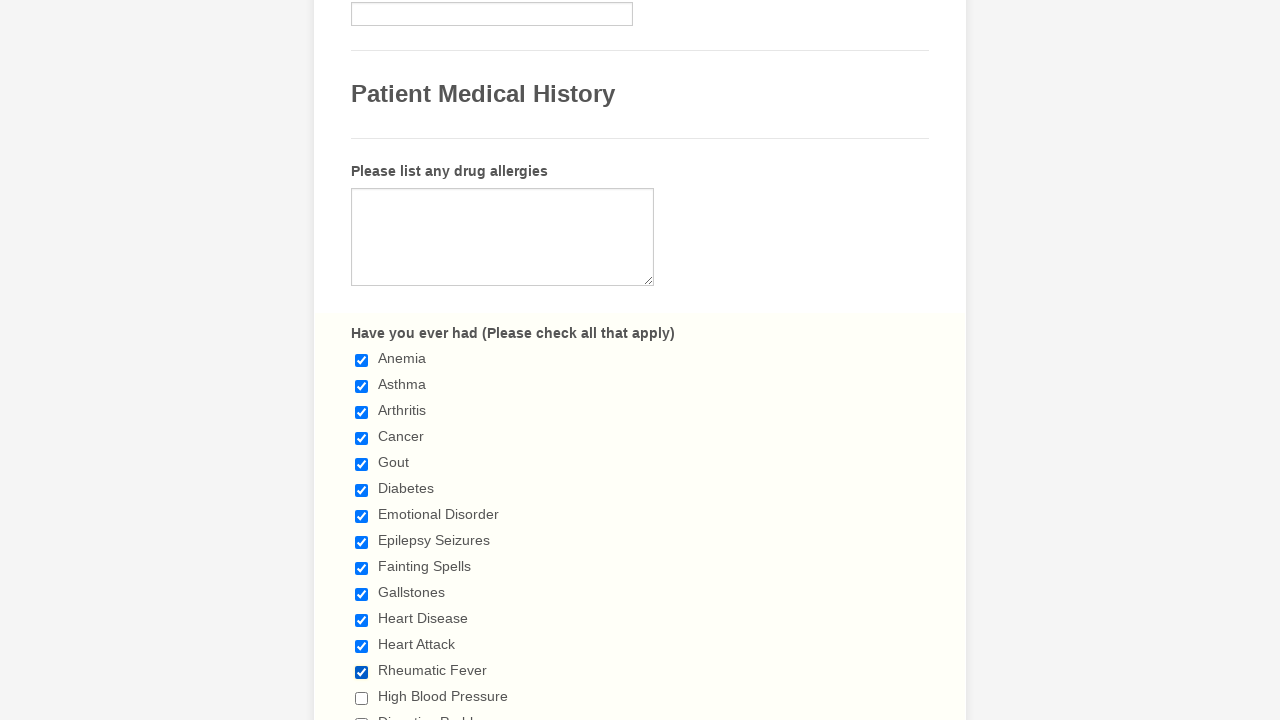

Clicked a checkbox to select it at (362, 698) on input.form-checkbox >> nth=13
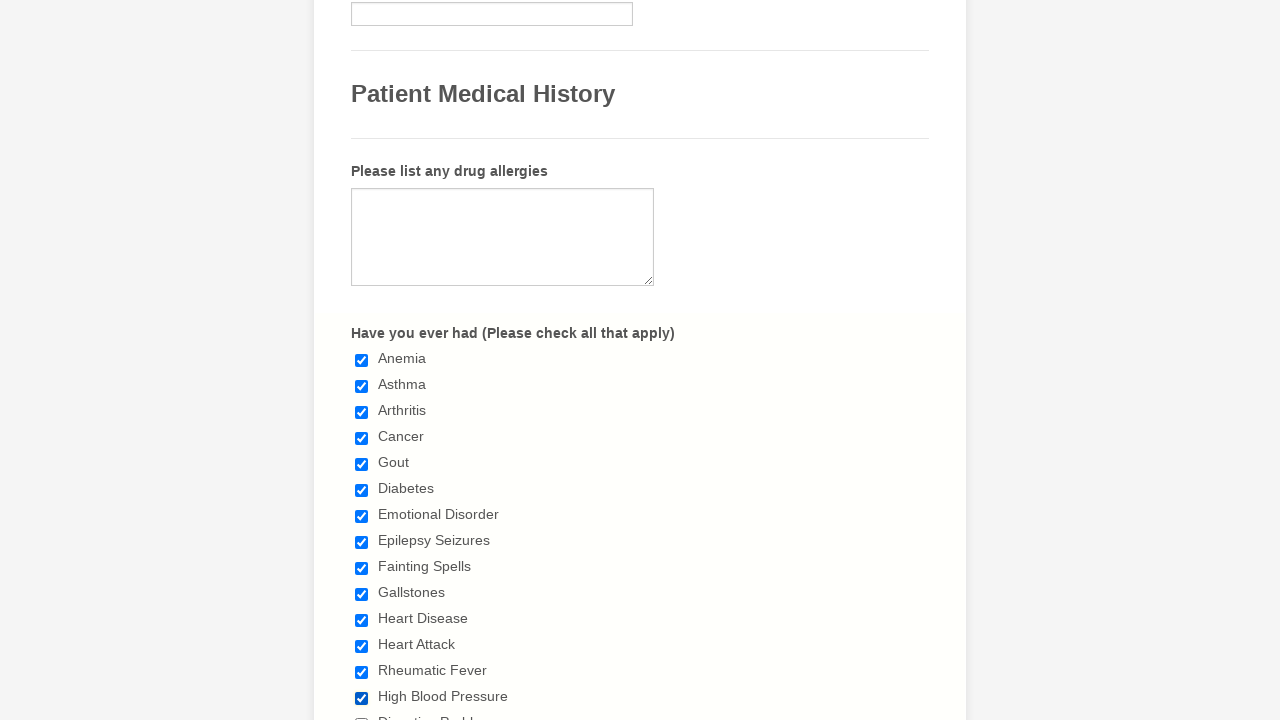

Clicked a checkbox to select it at (362, 714) on input.form-checkbox >> nth=14
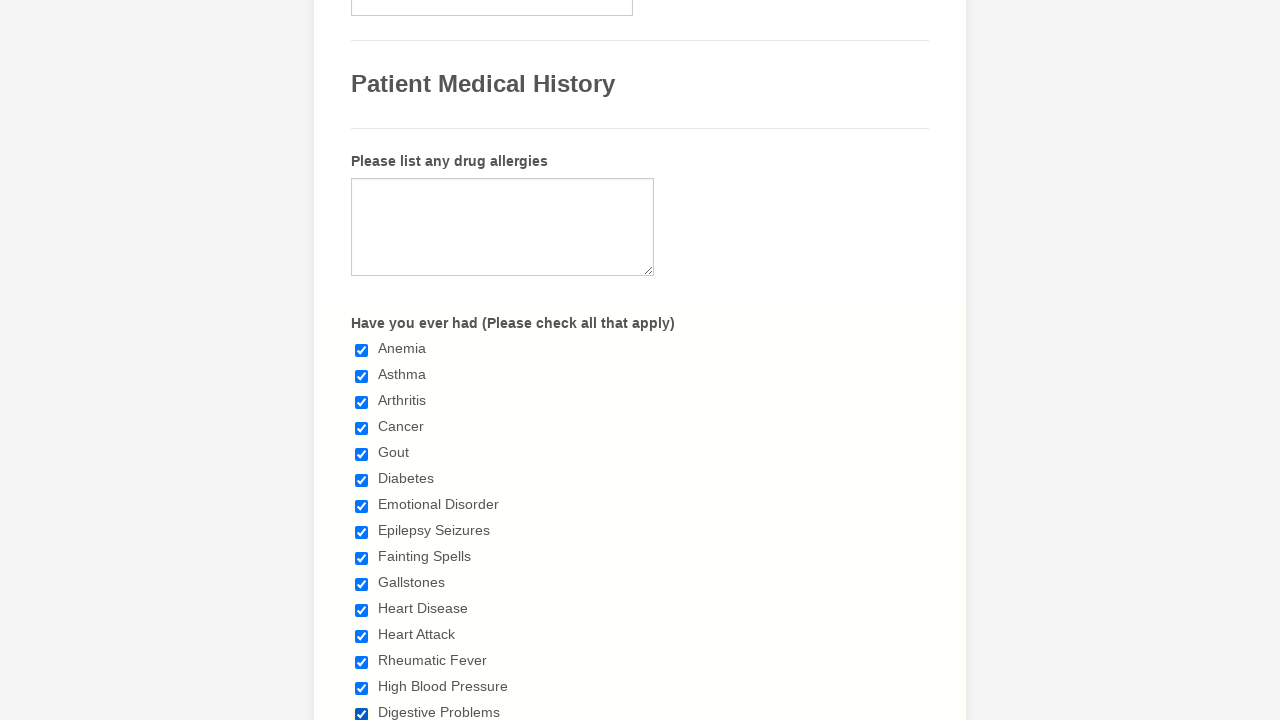

Clicked a checkbox to select it at (362, 360) on input.form-checkbox >> nth=15
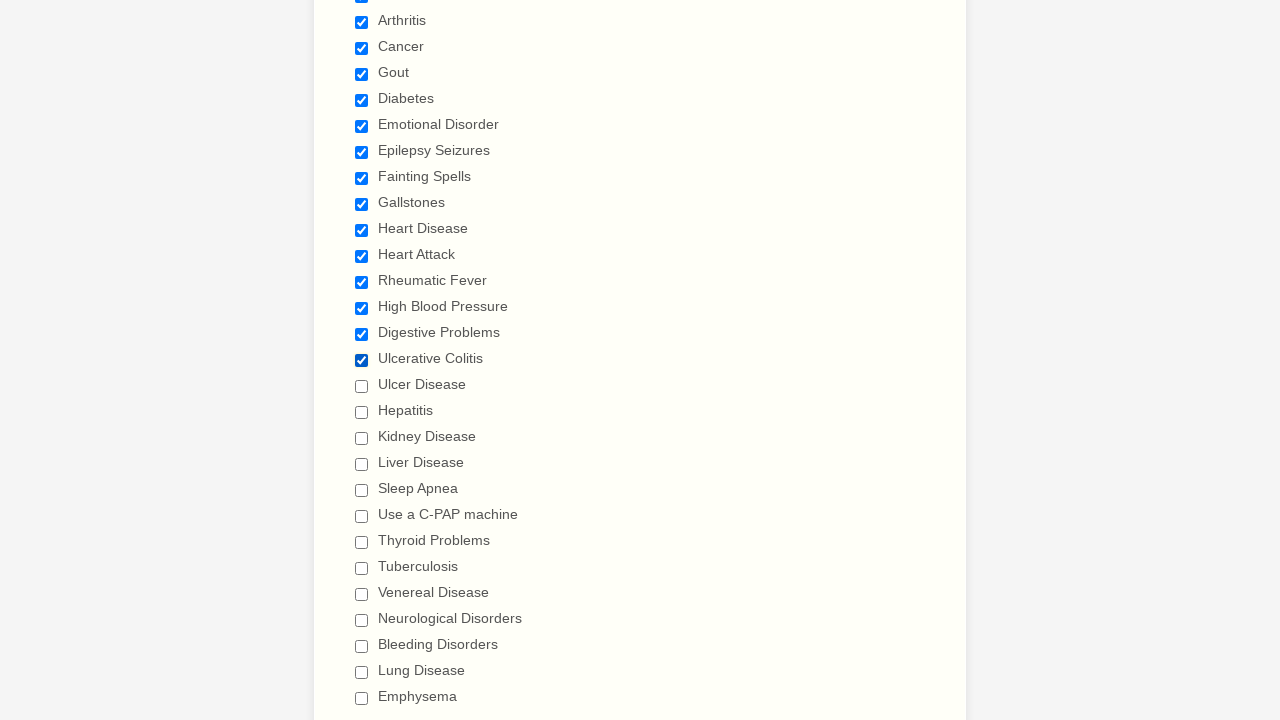

Clicked a checkbox to select it at (362, 386) on input.form-checkbox >> nth=16
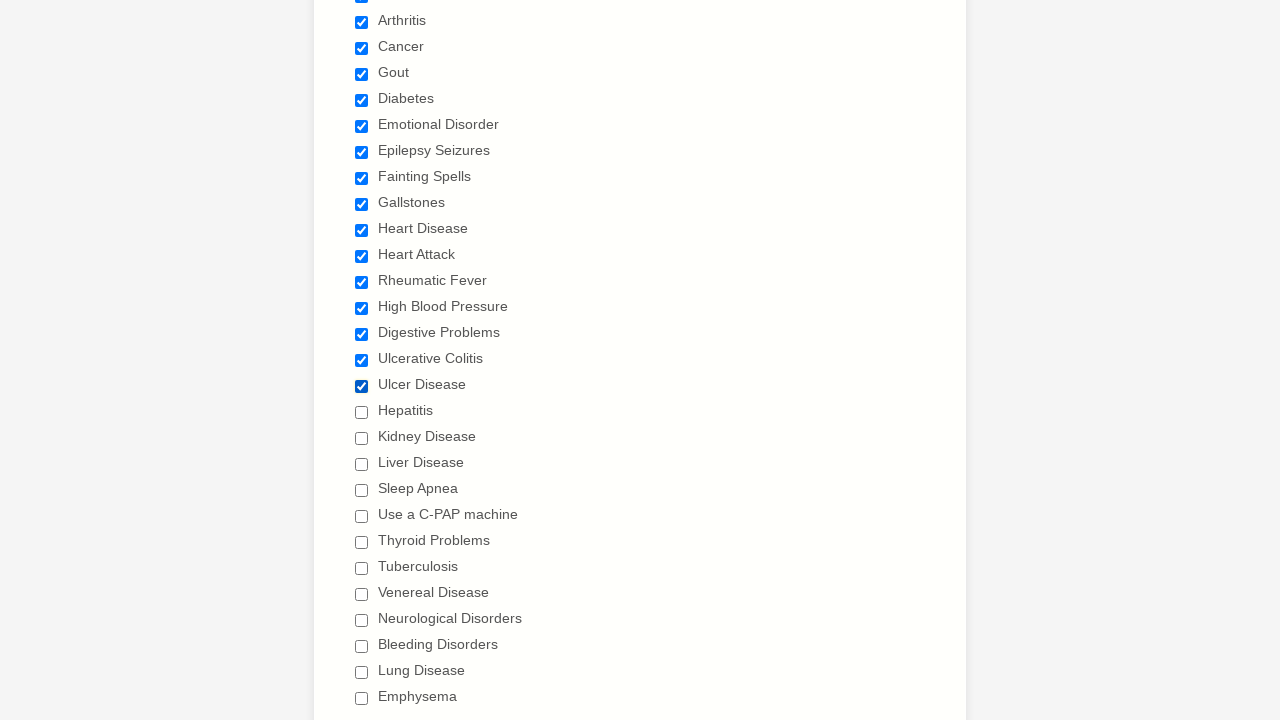

Clicked a checkbox to select it at (362, 412) on input.form-checkbox >> nth=17
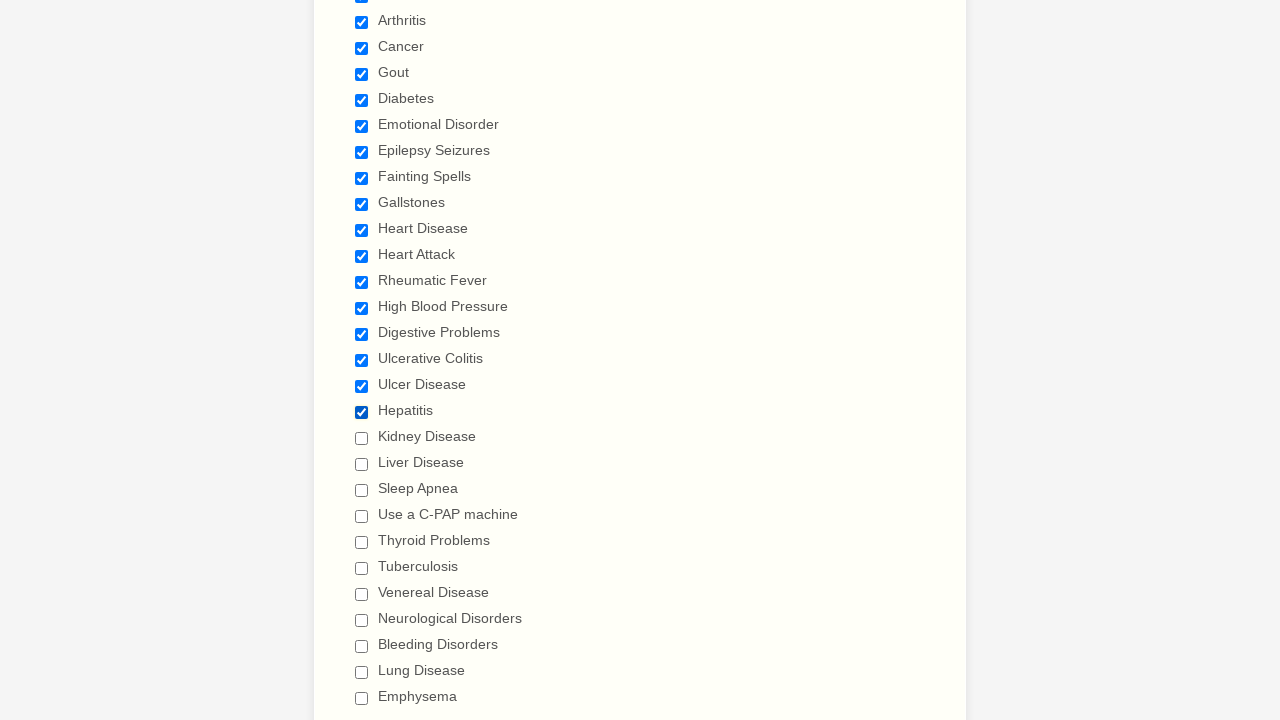

Clicked a checkbox to select it at (362, 438) on input.form-checkbox >> nth=18
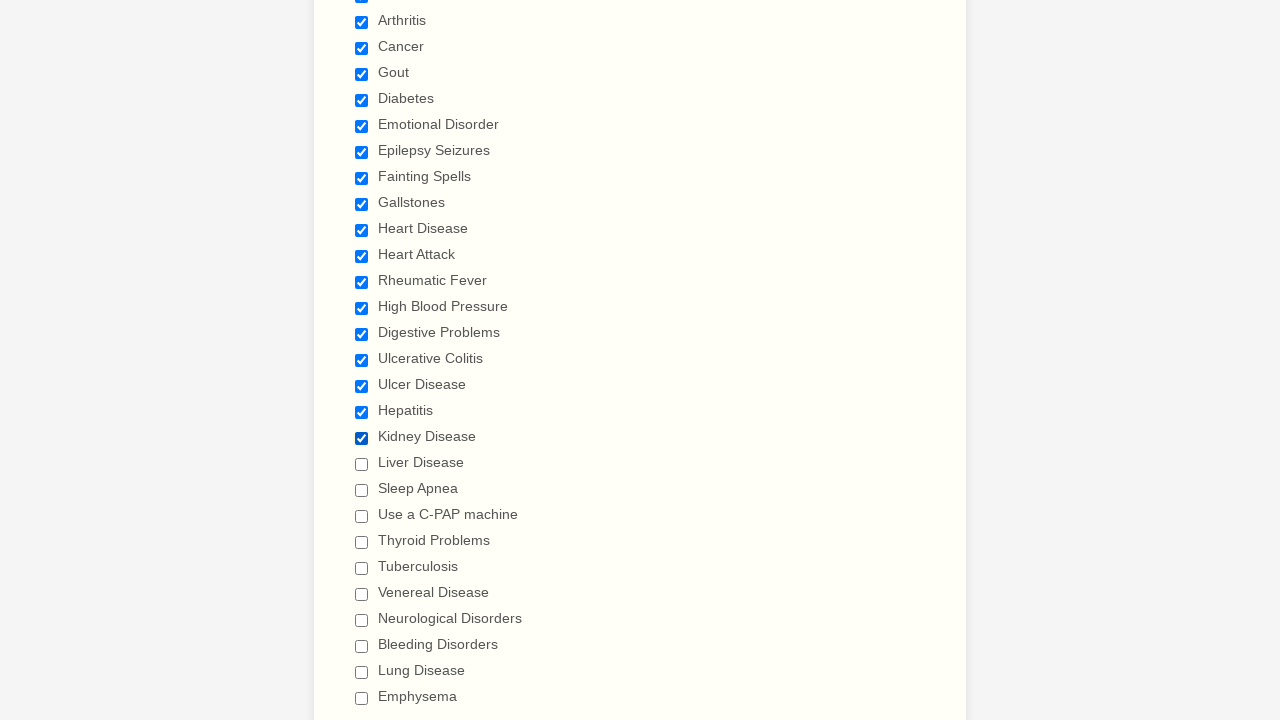

Clicked a checkbox to select it at (362, 464) on input.form-checkbox >> nth=19
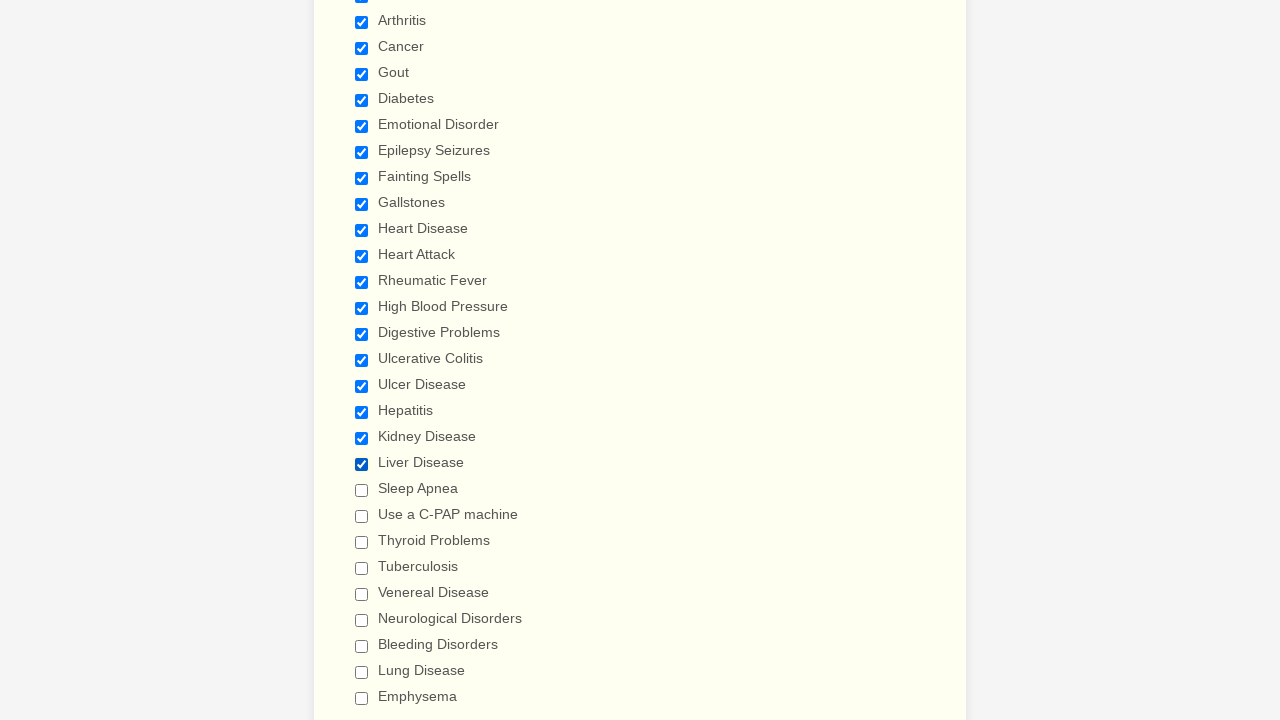

Clicked a checkbox to select it at (362, 490) on input.form-checkbox >> nth=20
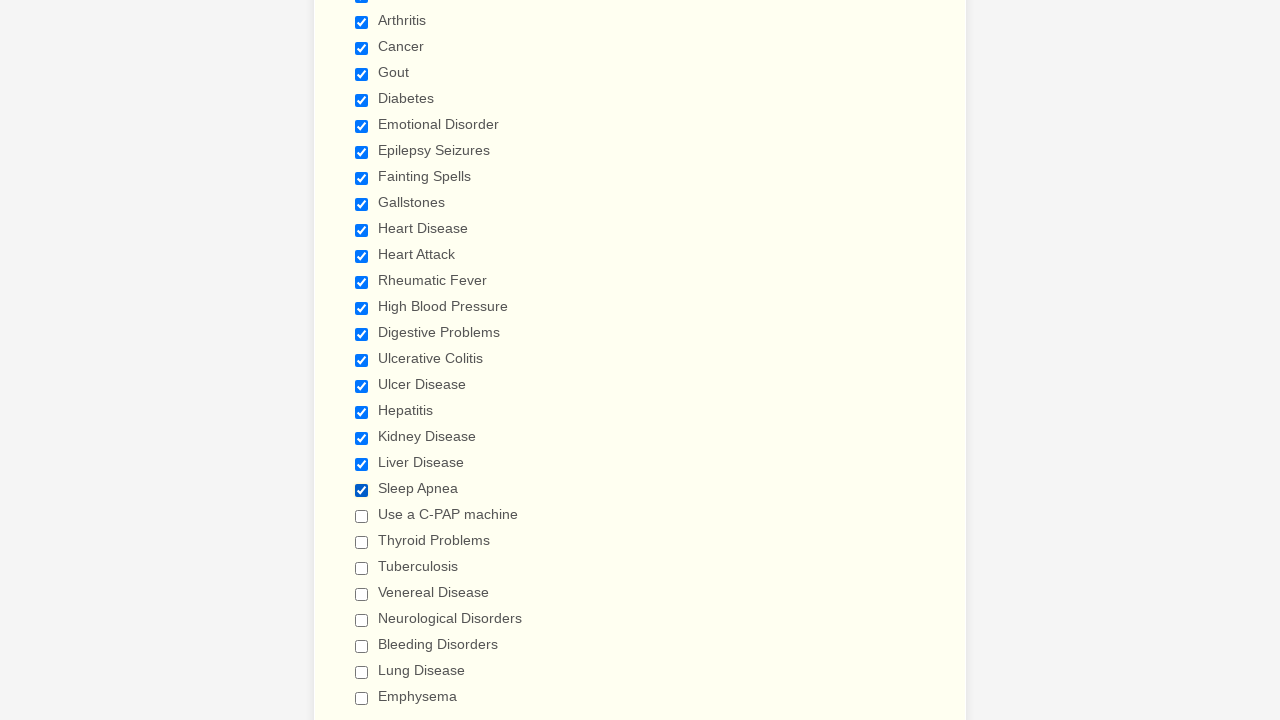

Clicked a checkbox to select it at (362, 516) on input.form-checkbox >> nth=21
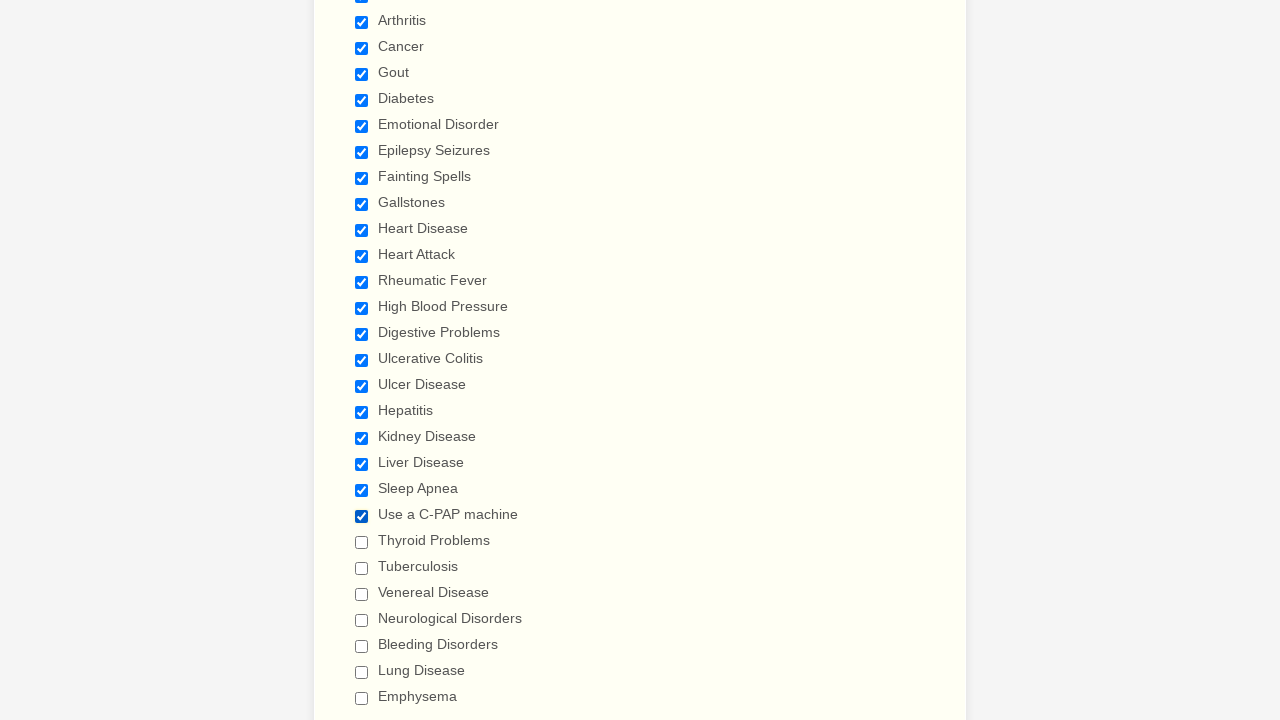

Clicked a checkbox to select it at (362, 542) on input.form-checkbox >> nth=22
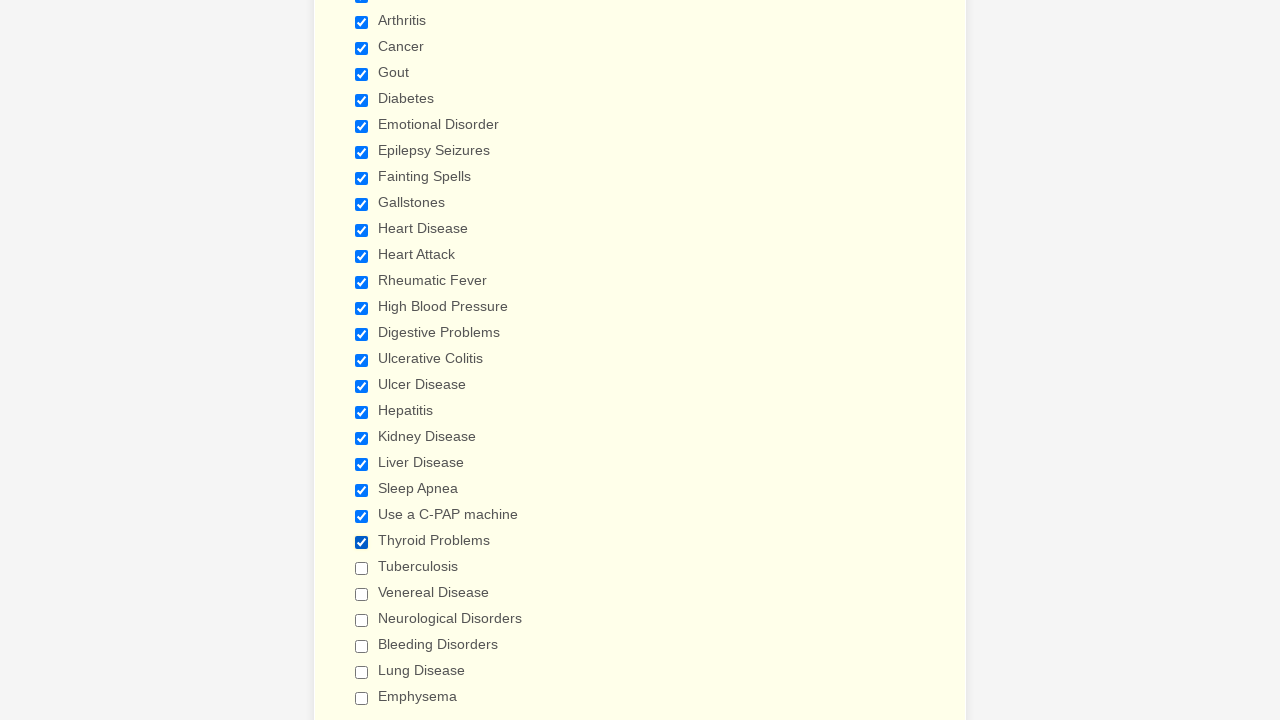

Clicked a checkbox to select it at (362, 568) on input.form-checkbox >> nth=23
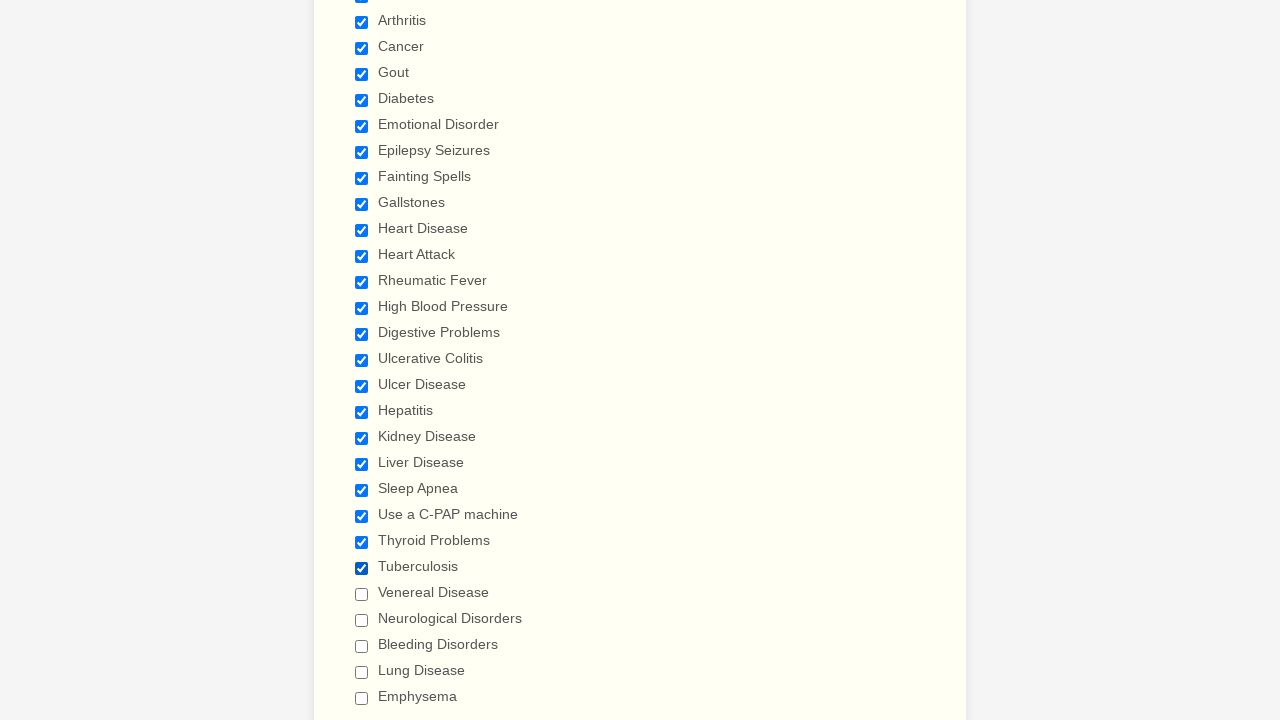

Clicked a checkbox to select it at (362, 594) on input.form-checkbox >> nth=24
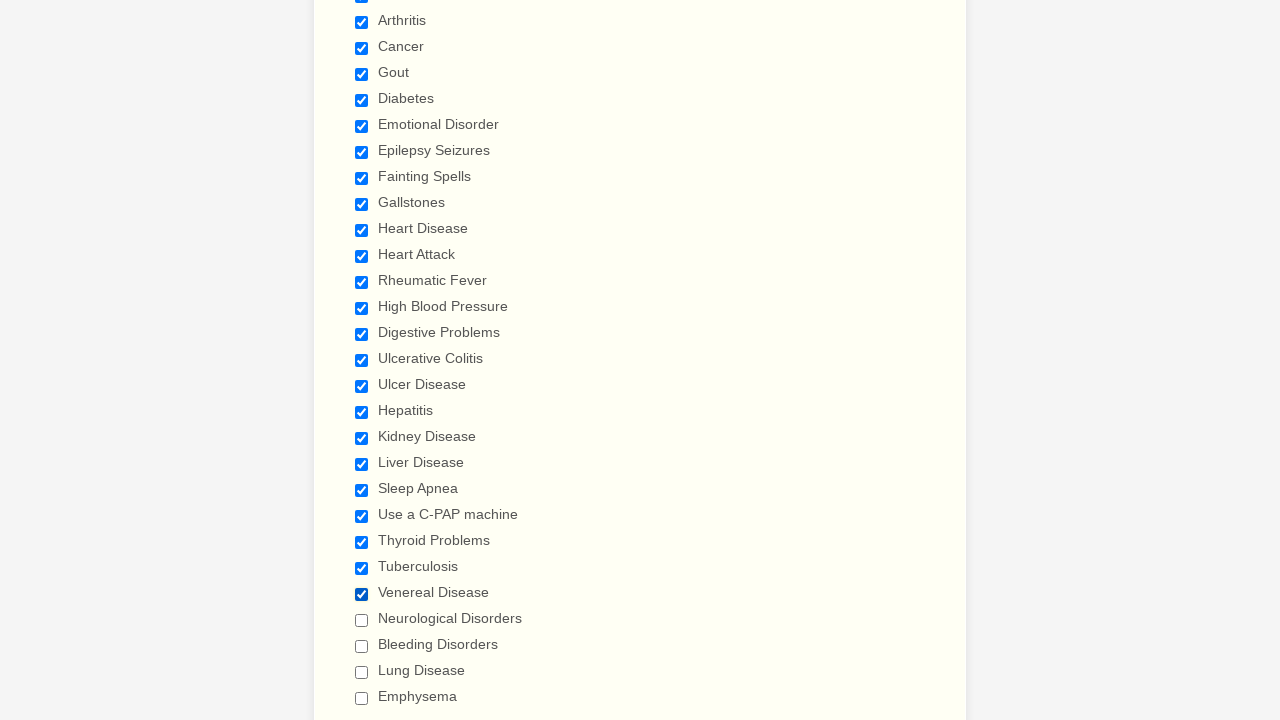

Clicked a checkbox to select it at (362, 620) on input.form-checkbox >> nth=25
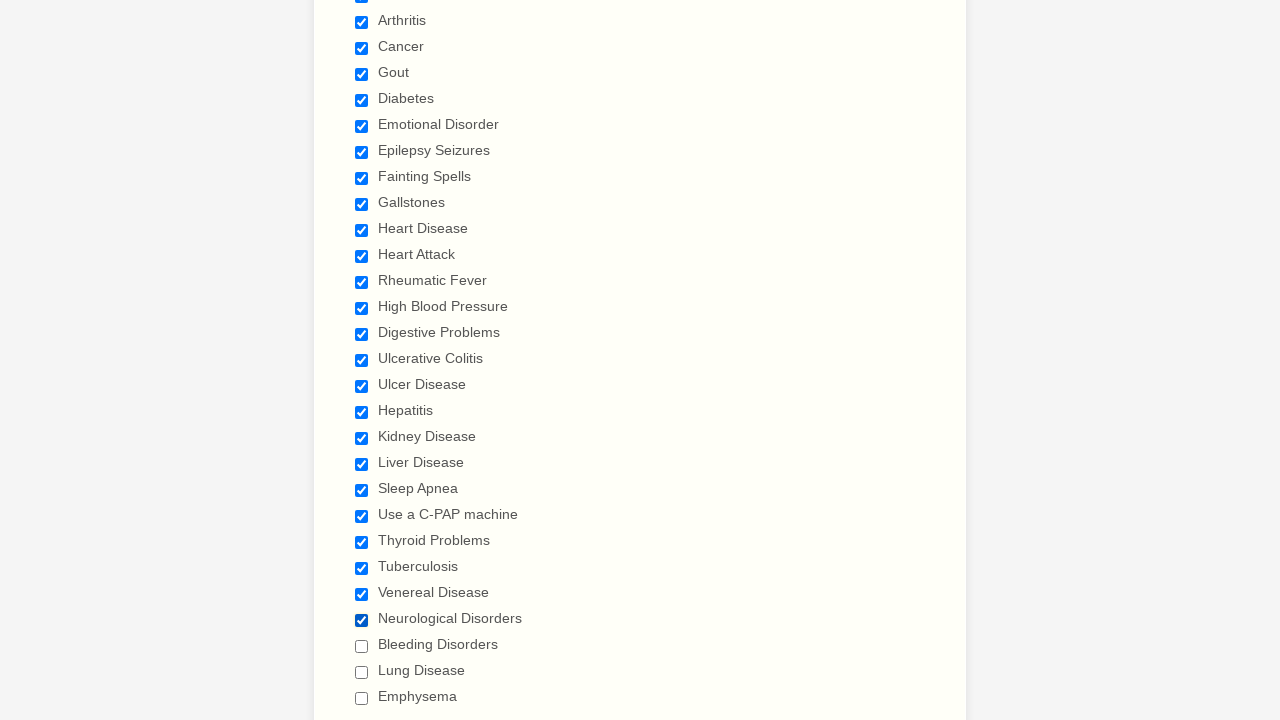

Clicked a checkbox to select it at (362, 646) on input.form-checkbox >> nth=26
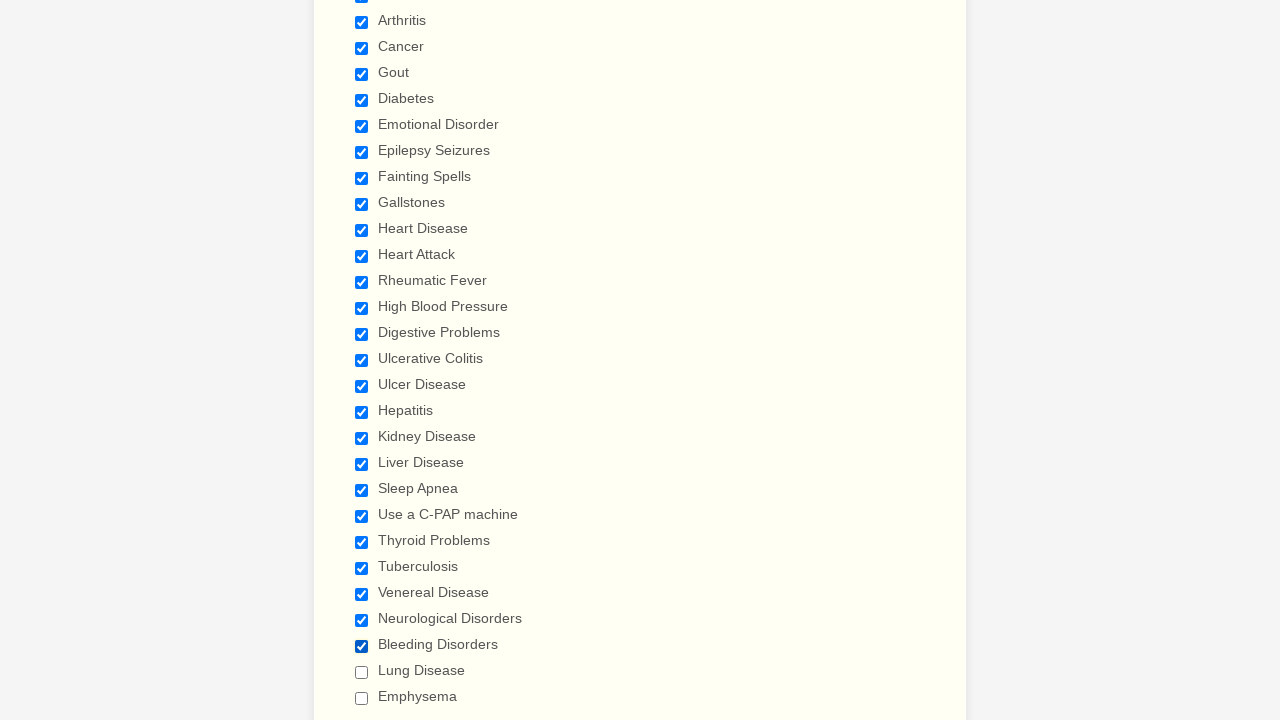

Clicked a checkbox to select it at (362, 672) on input.form-checkbox >> nth=27
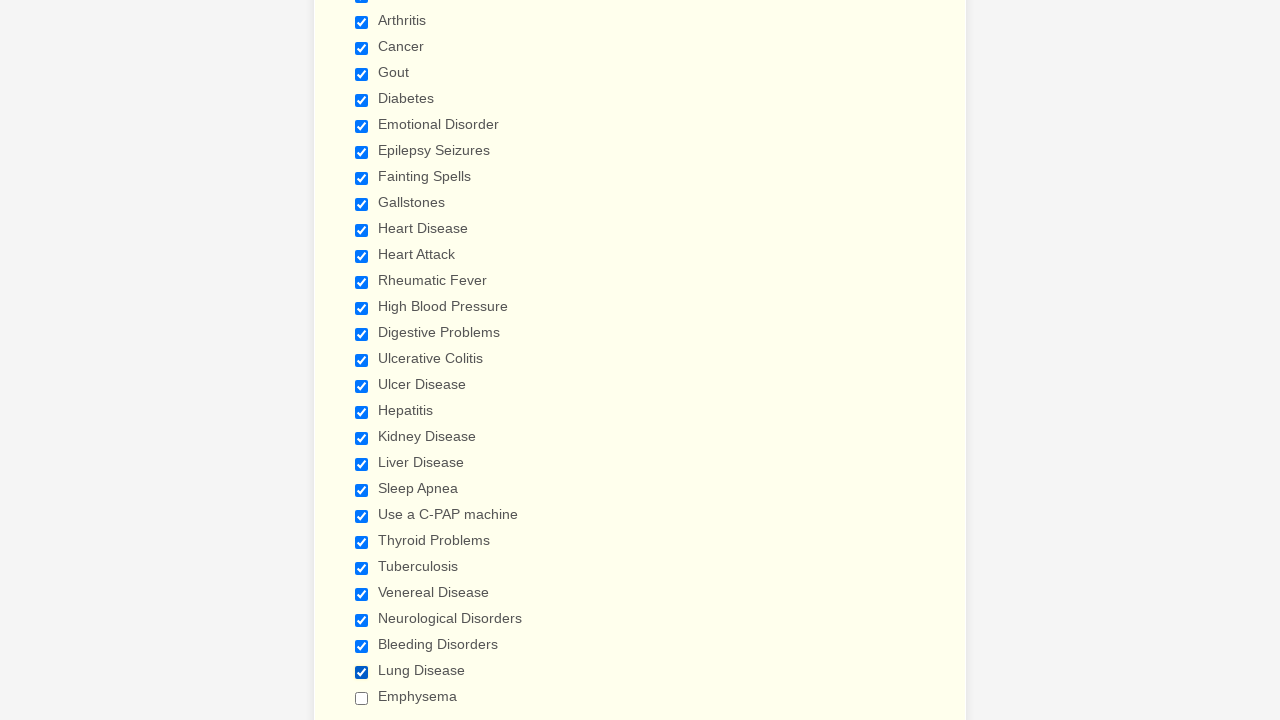

Clicked a checkbox to select it at (362, 698) on input.form-checkbox >> nth=28
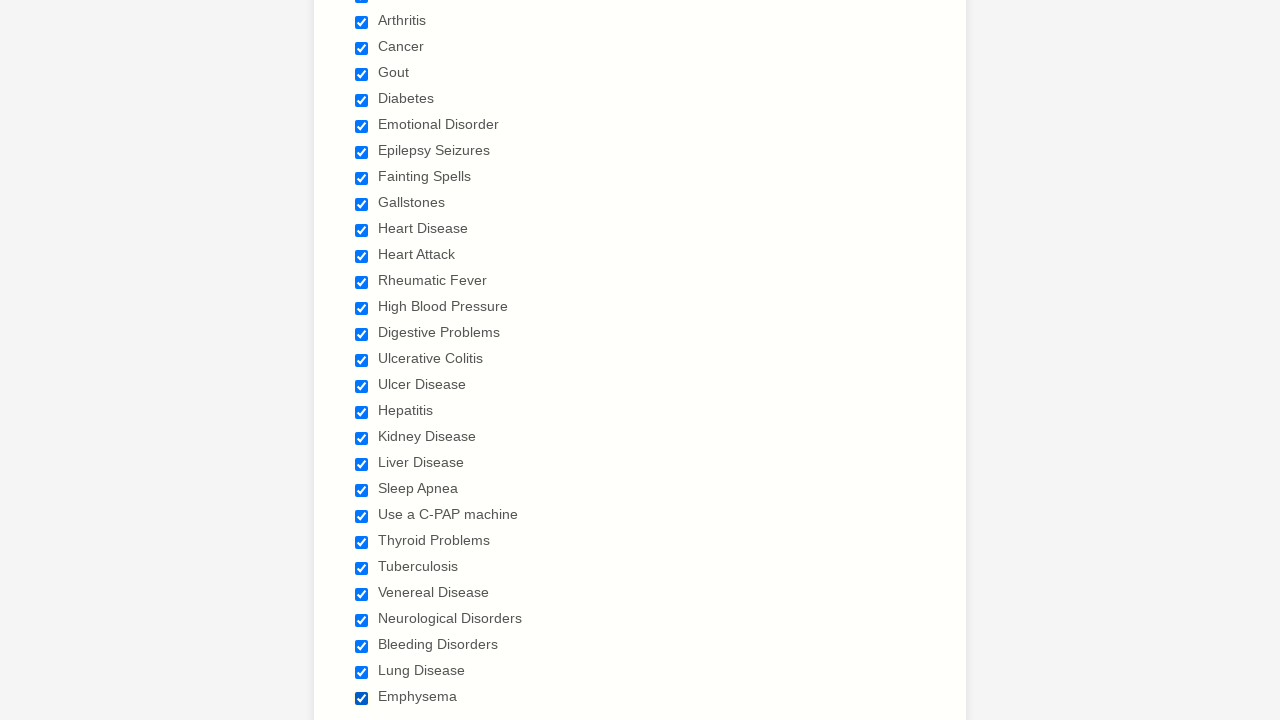

Refreshed the page
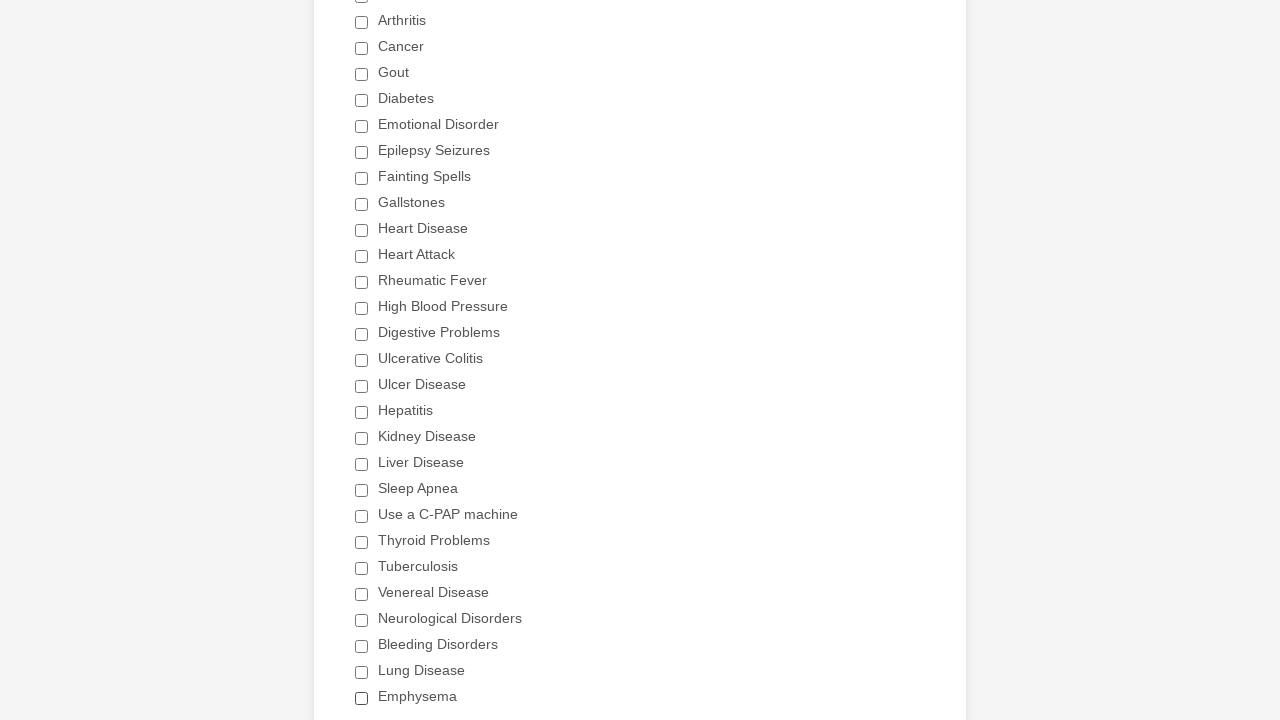

Retrieved all checkboxes again after page refresh
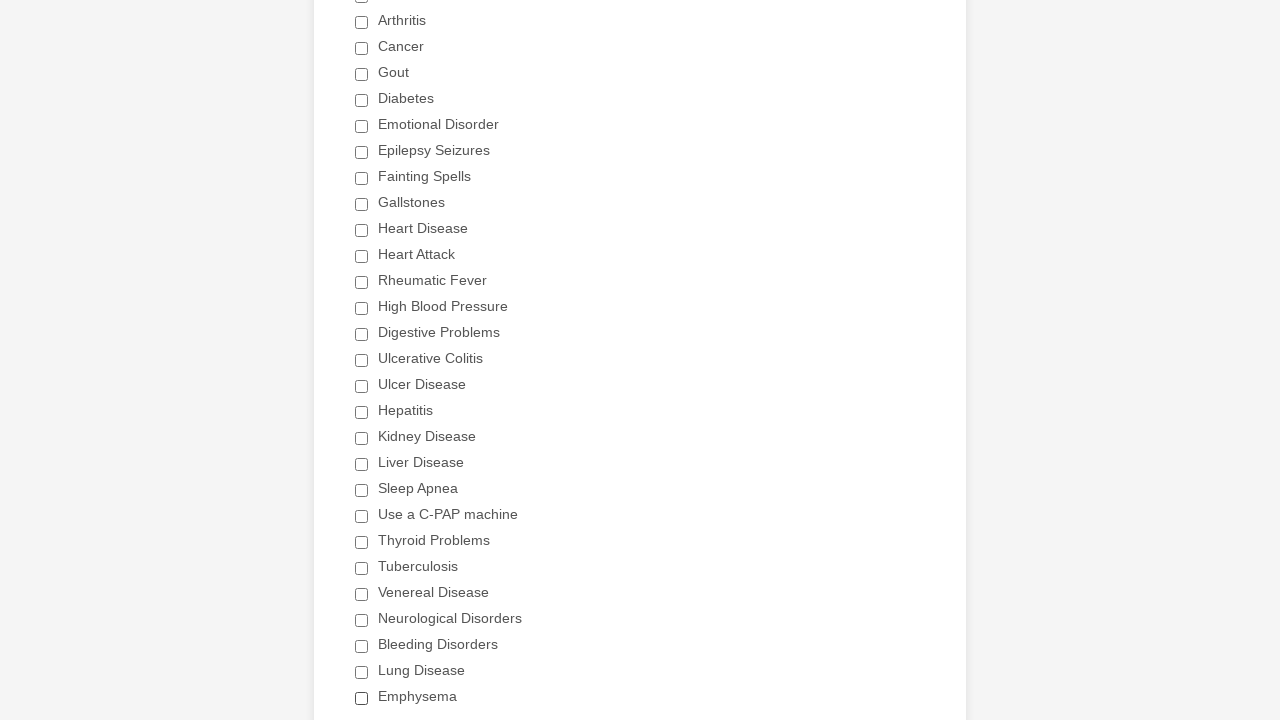

Clicked Heart Attack checkbox to select it at (362, 256) on input.form-checkbox >> nth=11
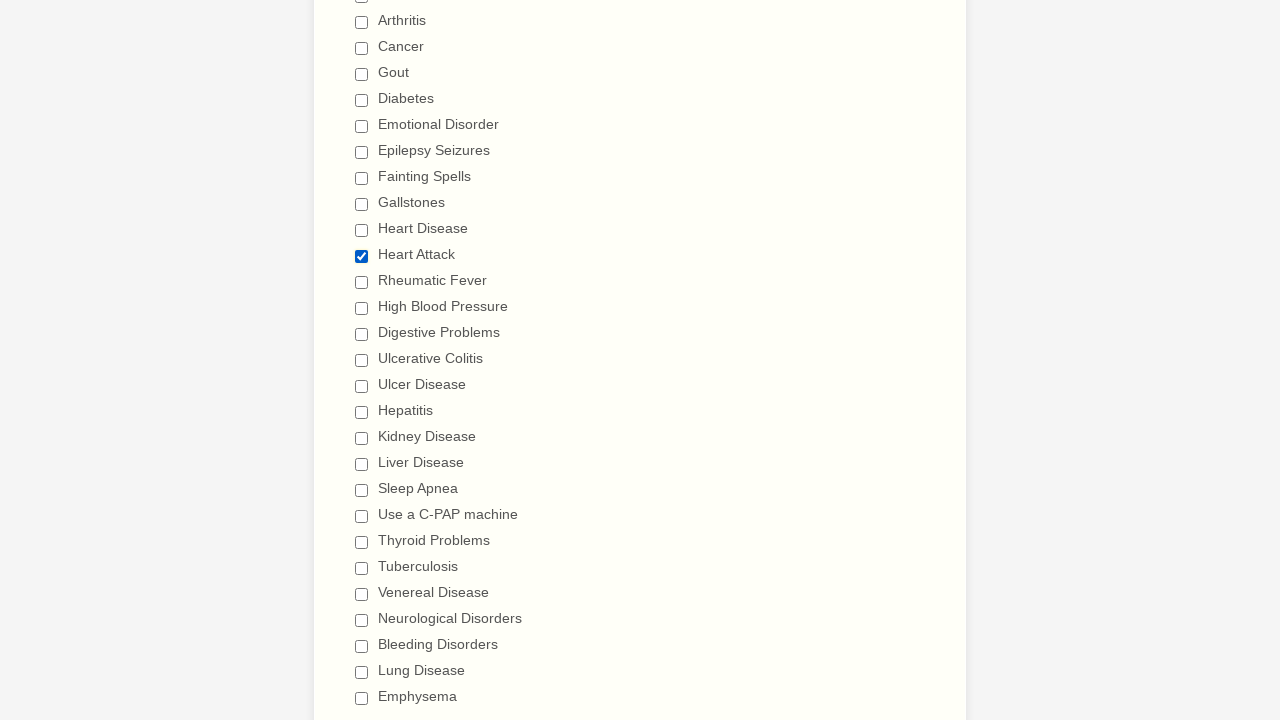

Waited 1000ms after selecting Heart Attack checkbox
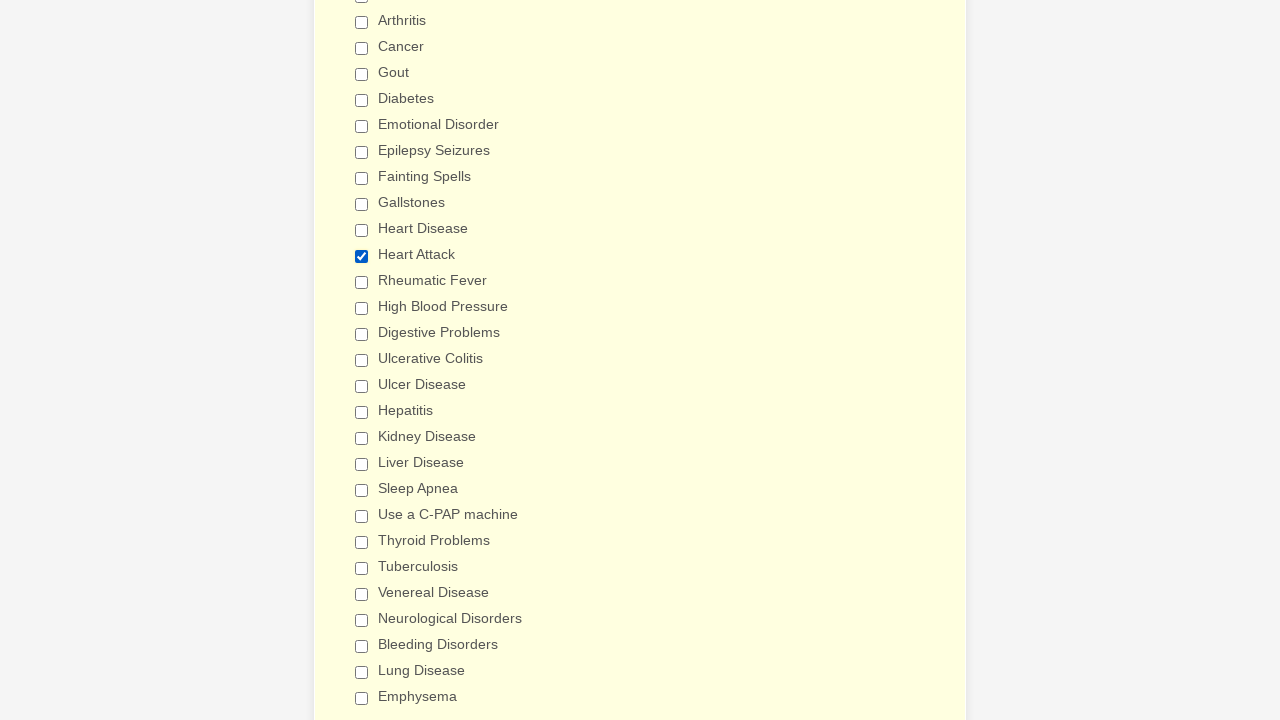

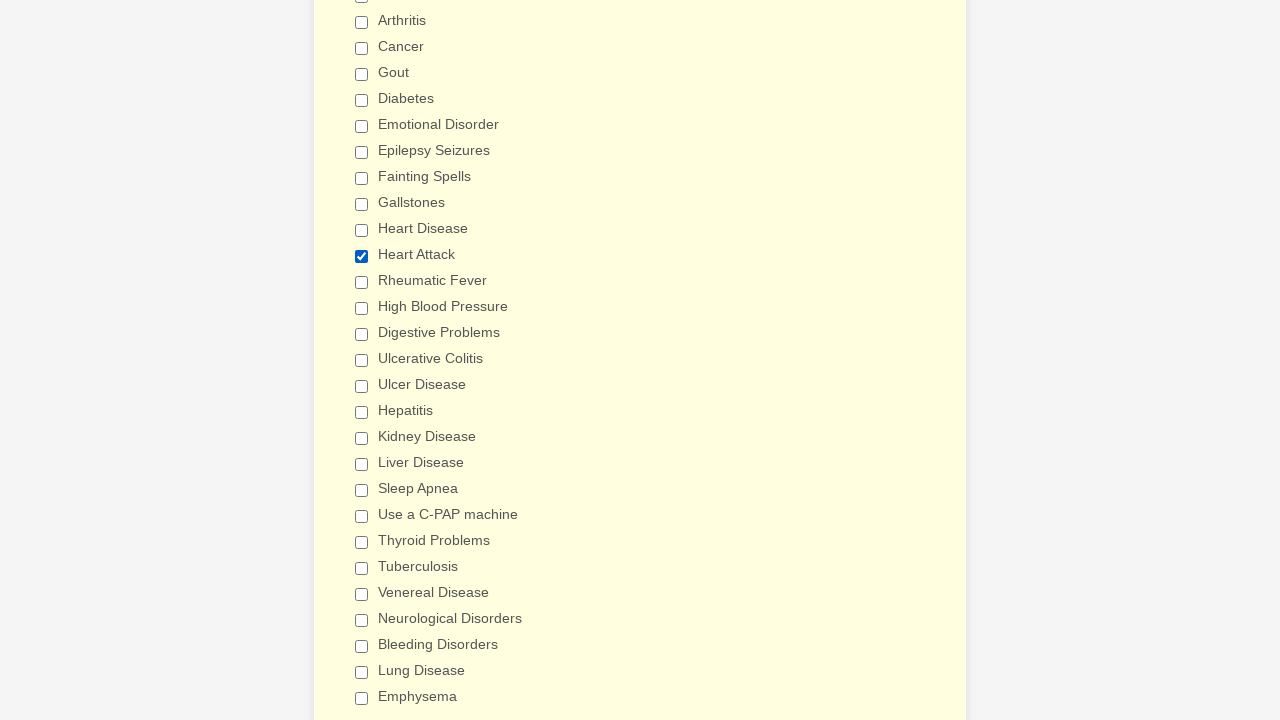